Tests explicit wait functionality by waiting for a price element to show "$100", then clicking a button, calculating a value based on displayed input, filling in the answer, and handling the resulting alert dialog.

Starting URL: http://suninjuly.github.io/explicit_wait2.html

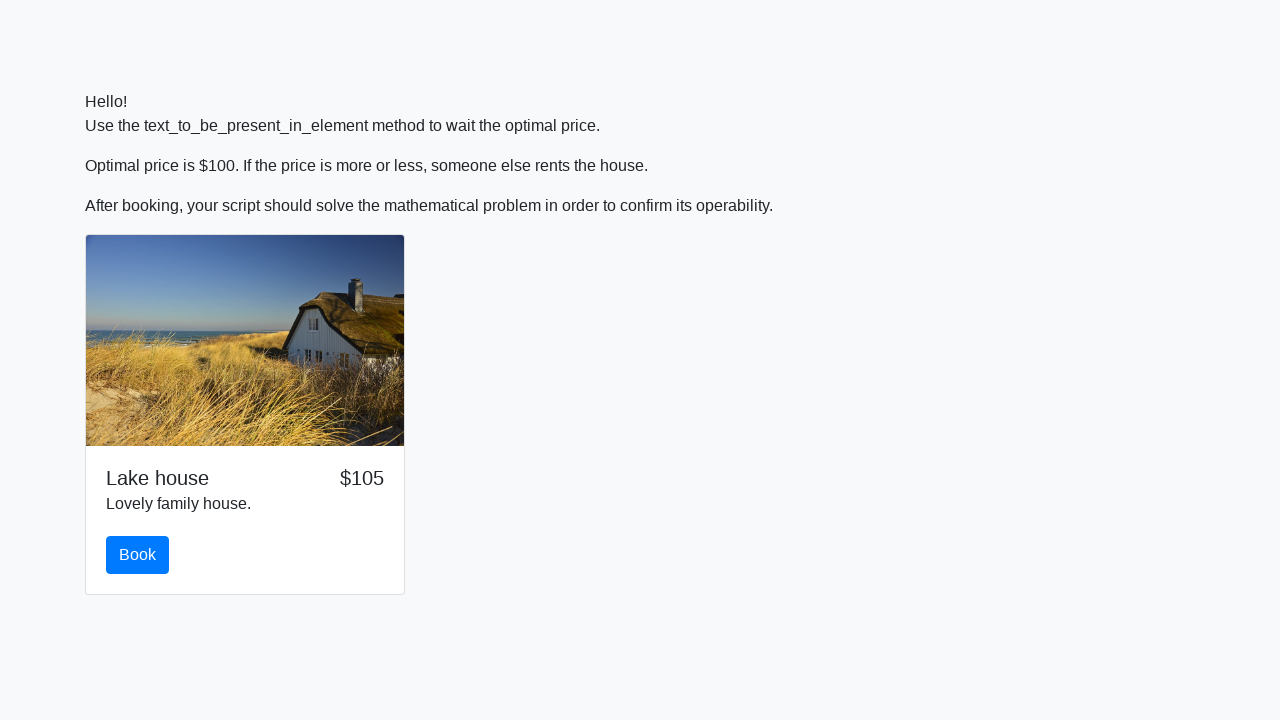

Waited for price element to display '$100'
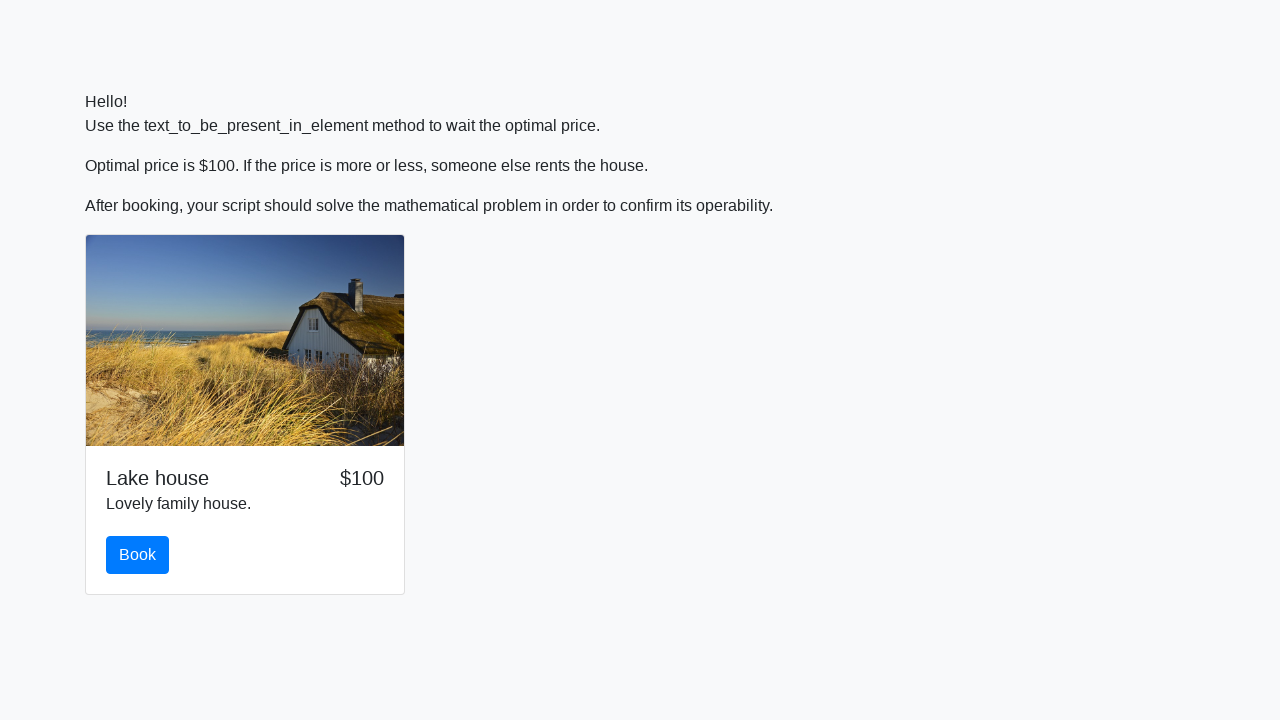

Clicked primary button to reveal input at (138, 555) on .btn.btn-primary
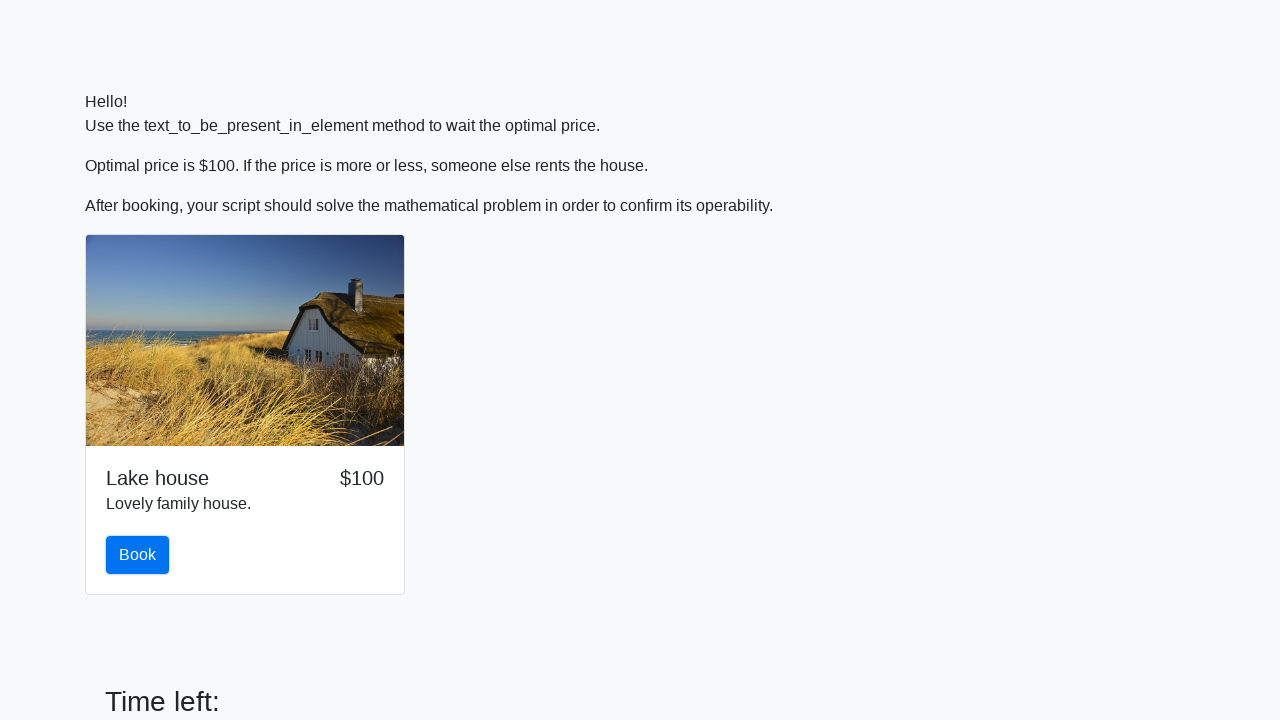

Retrieved X value from input_value element
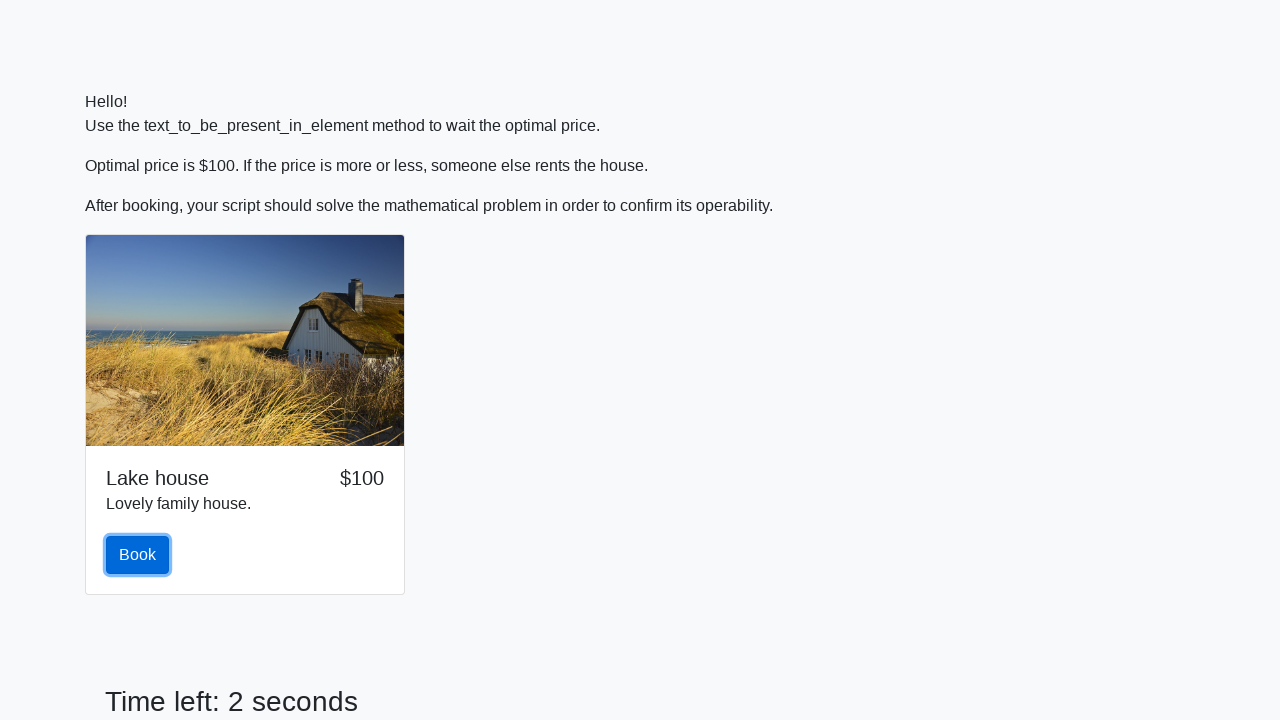

Calculated answer using formula: y = log(abs(12 * sin(861)))
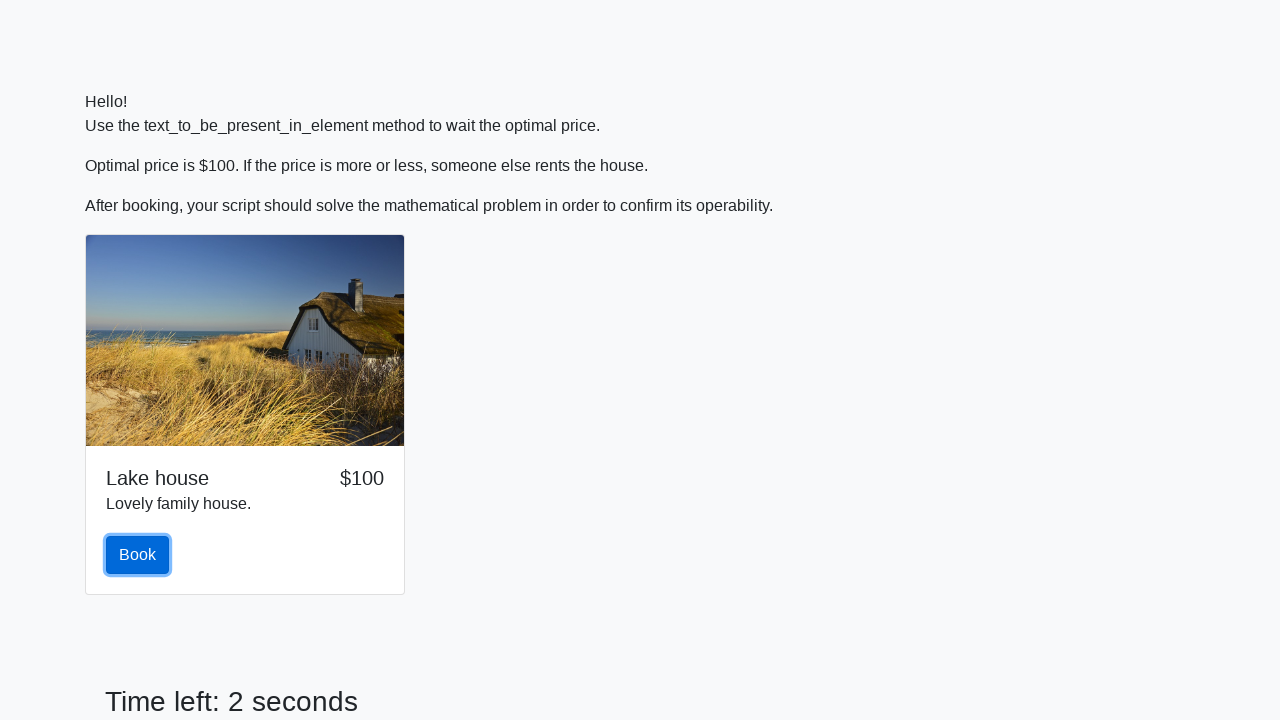

Filled answer field with calculated value: 0.8864528162315618 on #answer
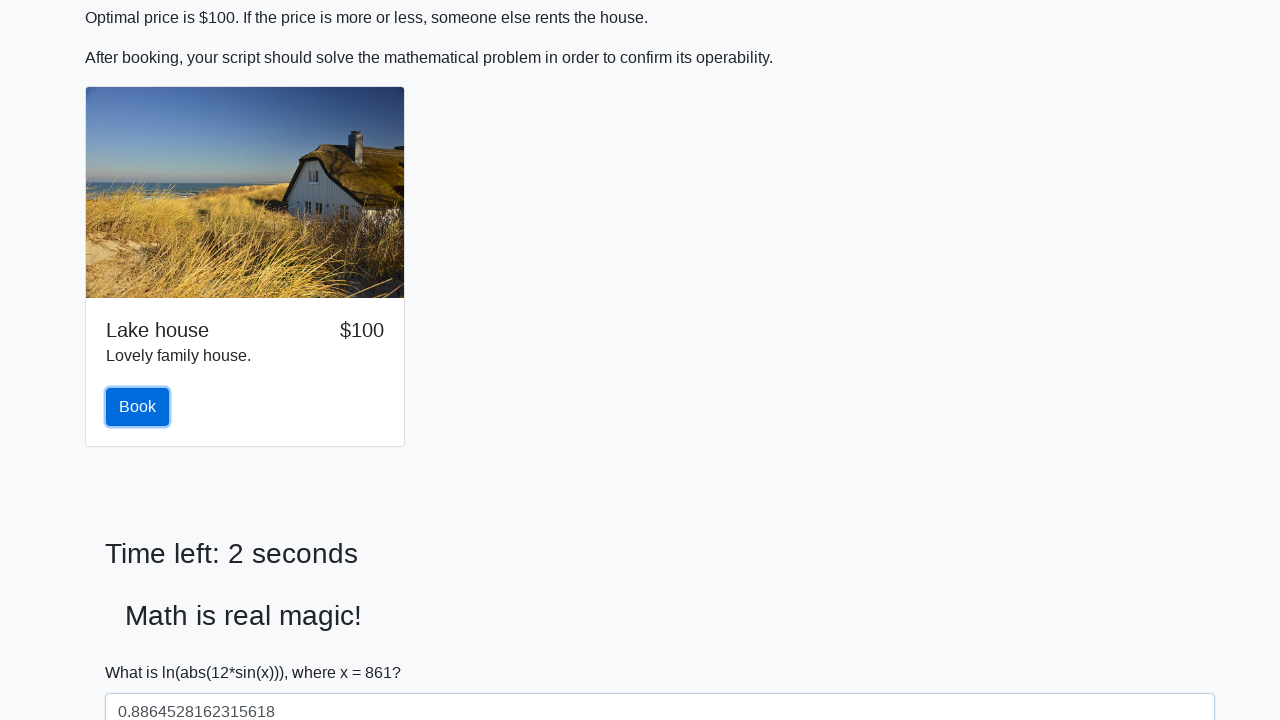

Clicked solve button at (143, 651) on #solve
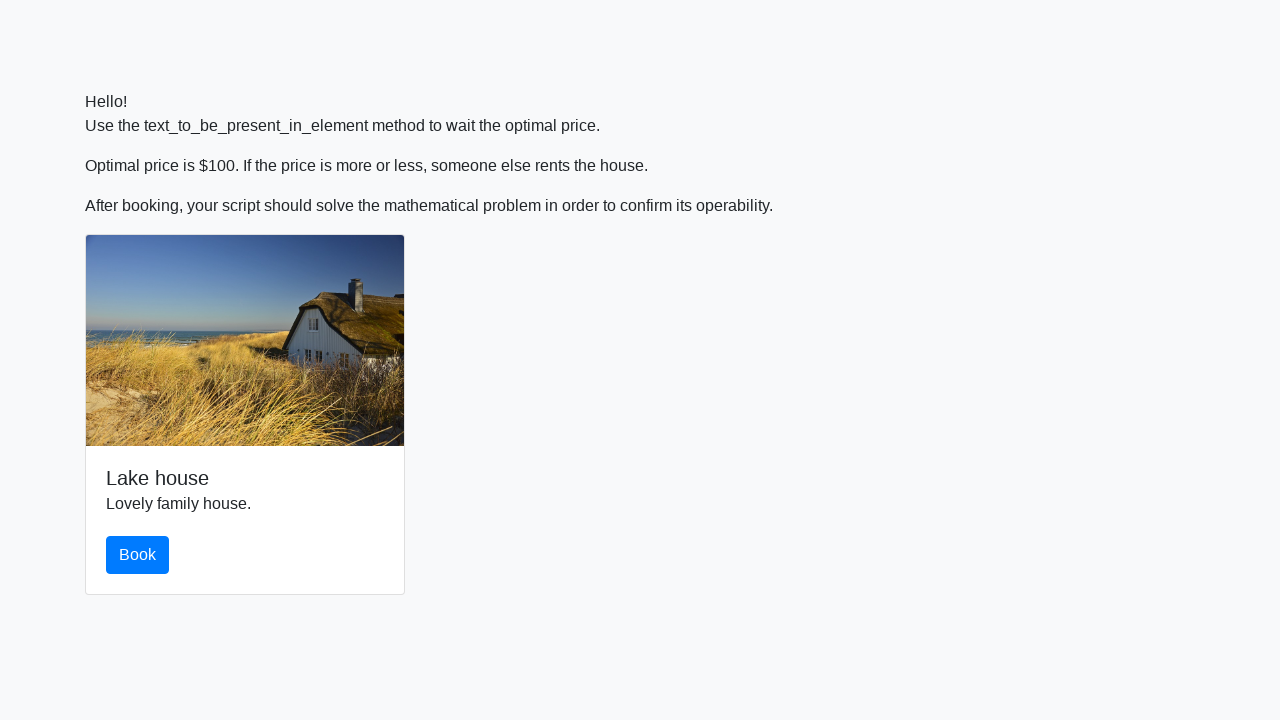

Set up dialog handler to accept alerts
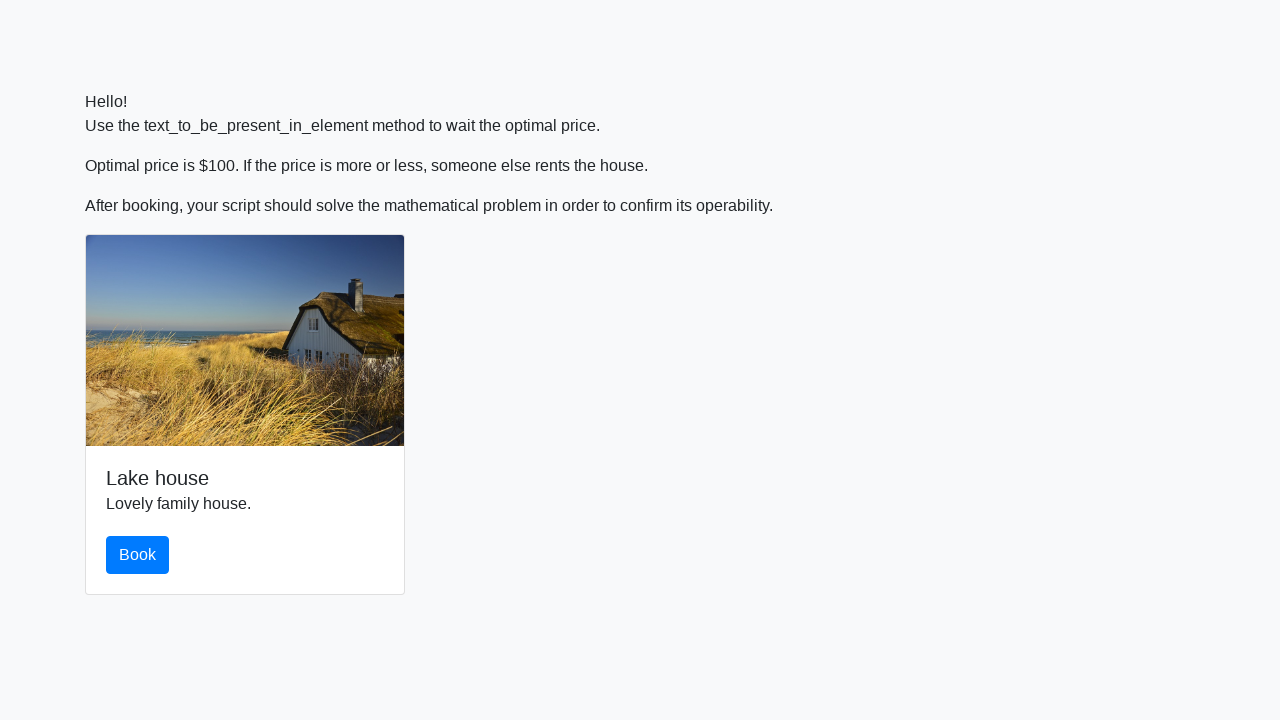

Waited for alert dialog to appear and be handled
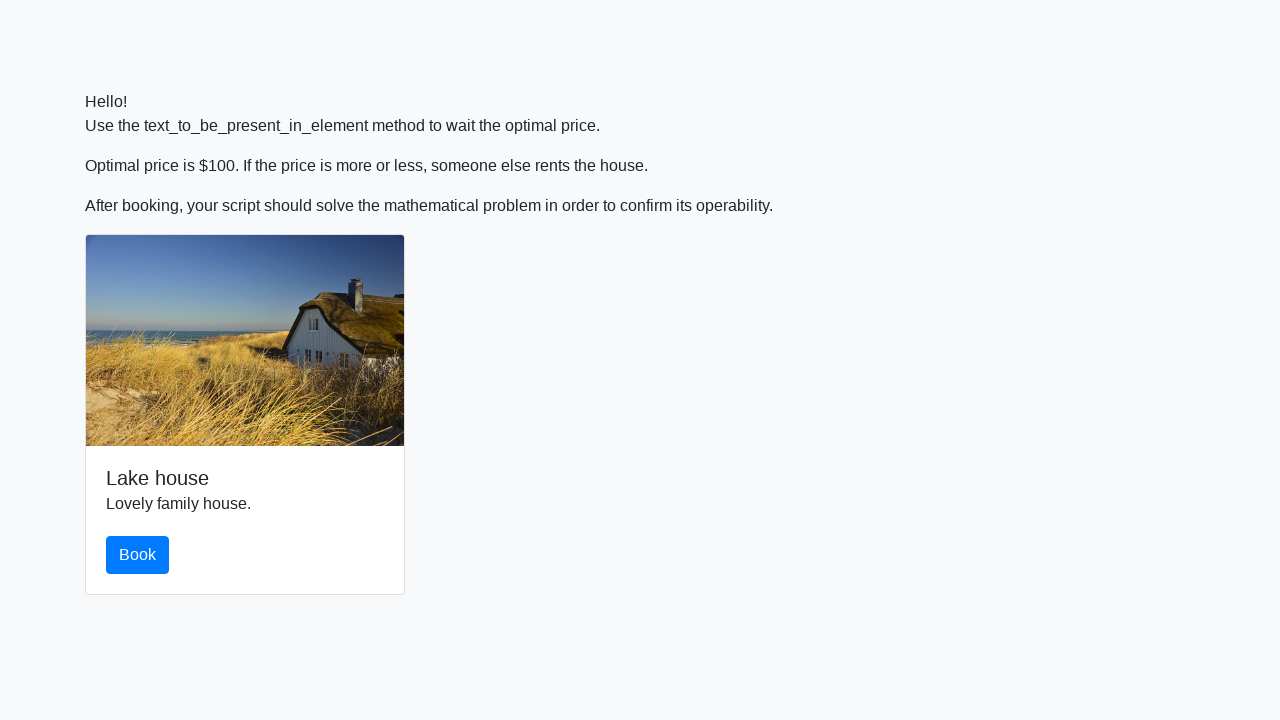

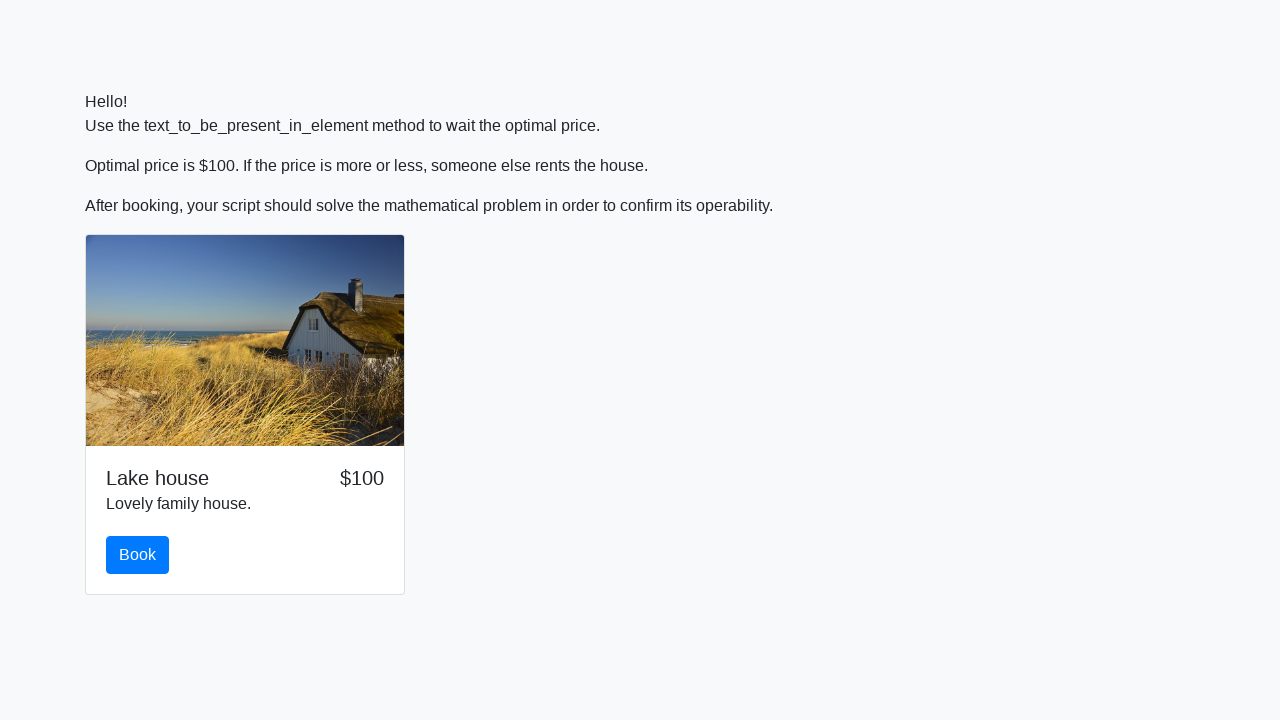